Tests navigation from the dev.to homepage to the About page by clicking the About link and verifying the page title contains the expected text.

Starting URL: https://dev.to/

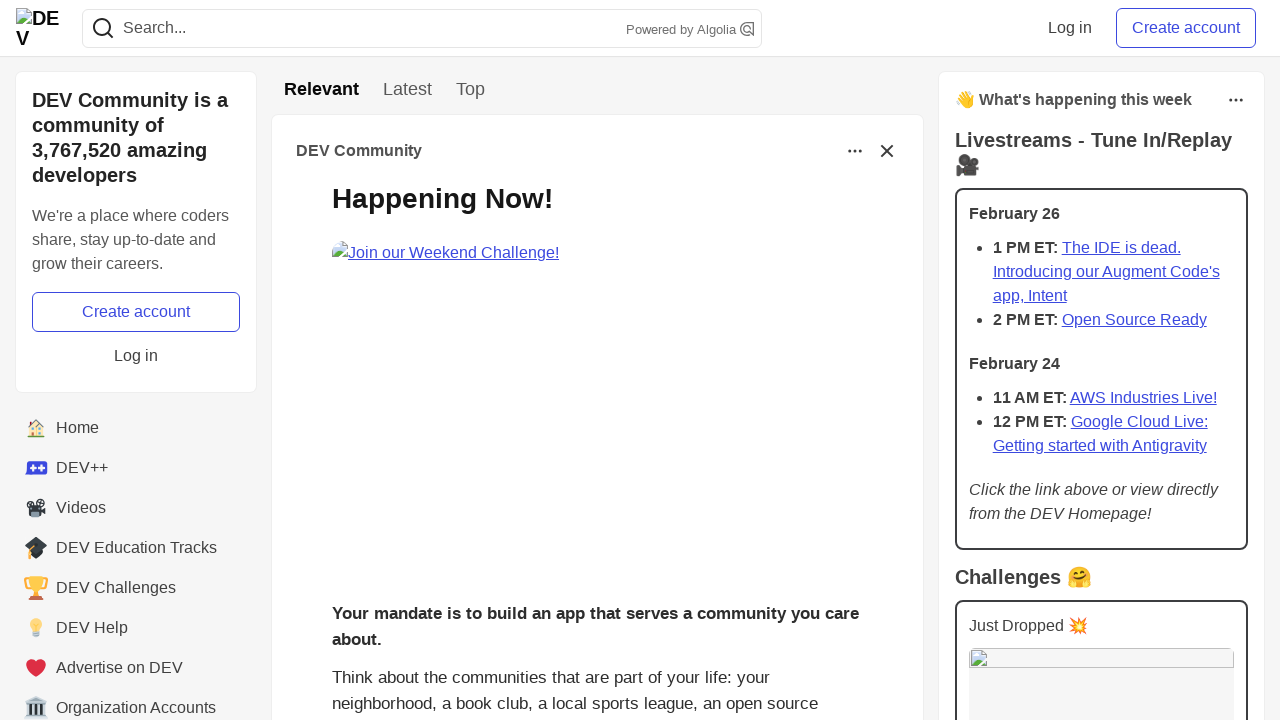

Clicked About link to navigate from homepage at (136, 388) on a[href='/about']
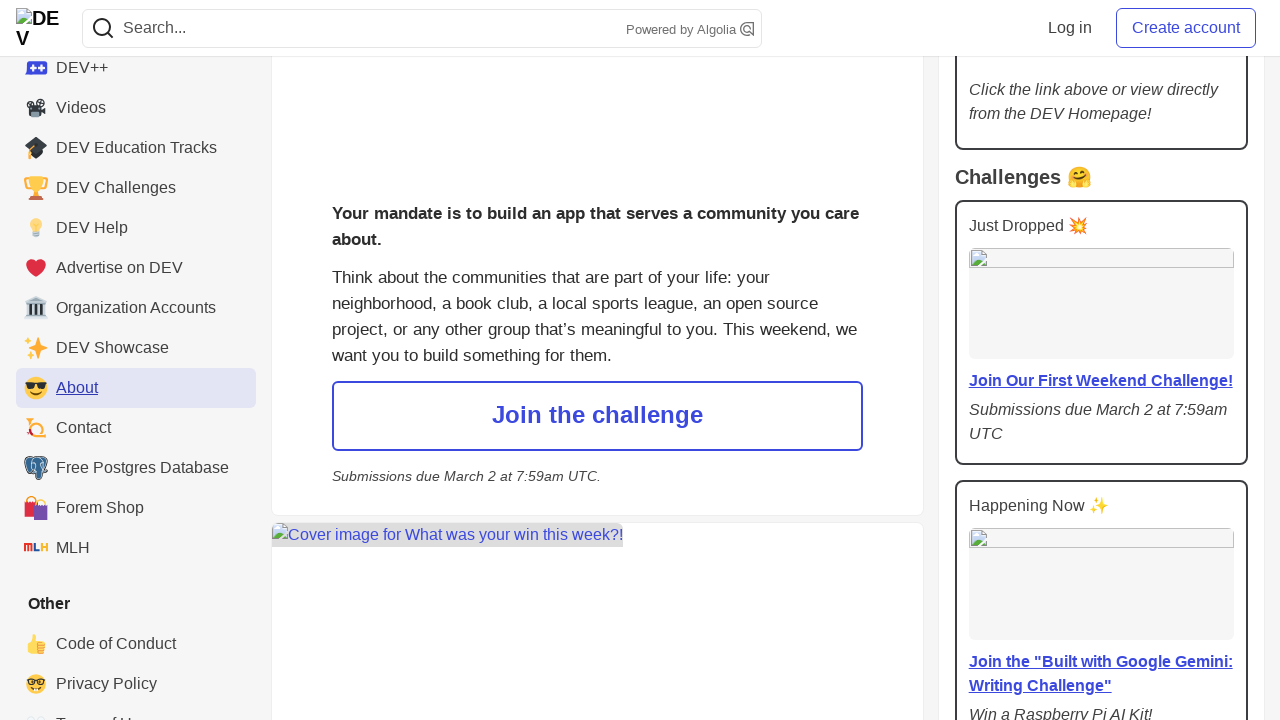

About page loaded and h1 element appeared
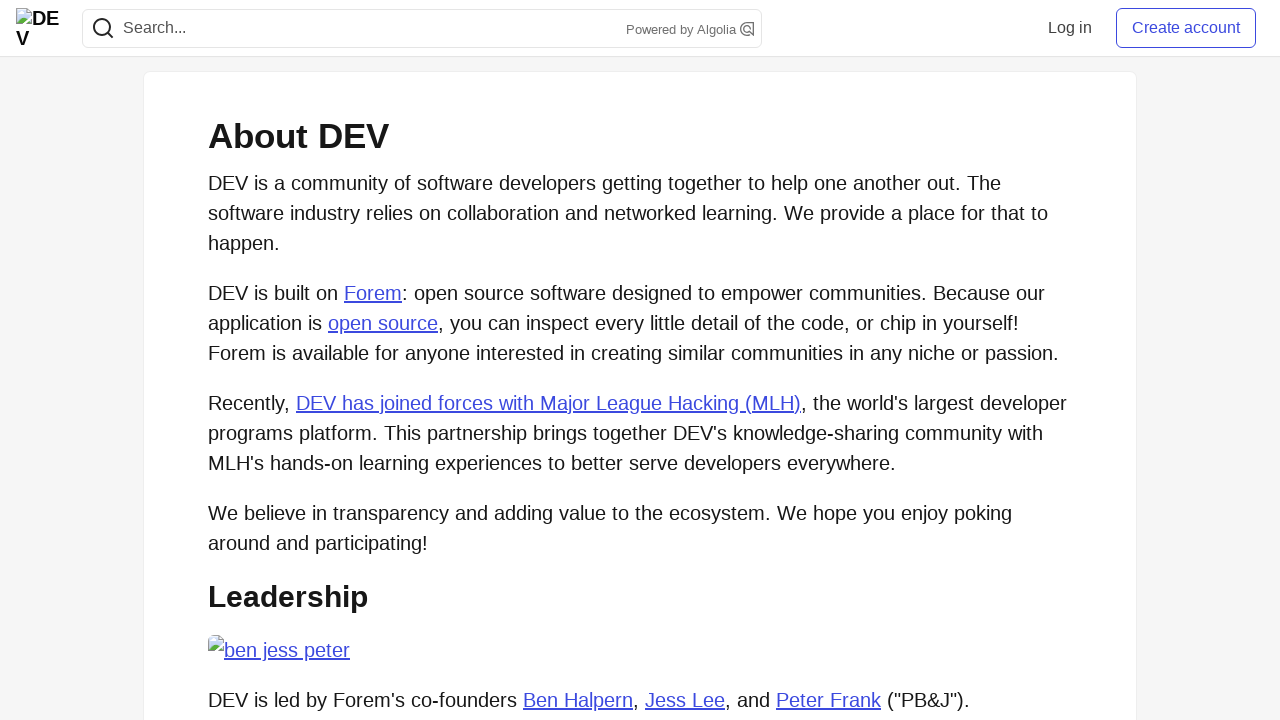

Verified page title contains 'About' text
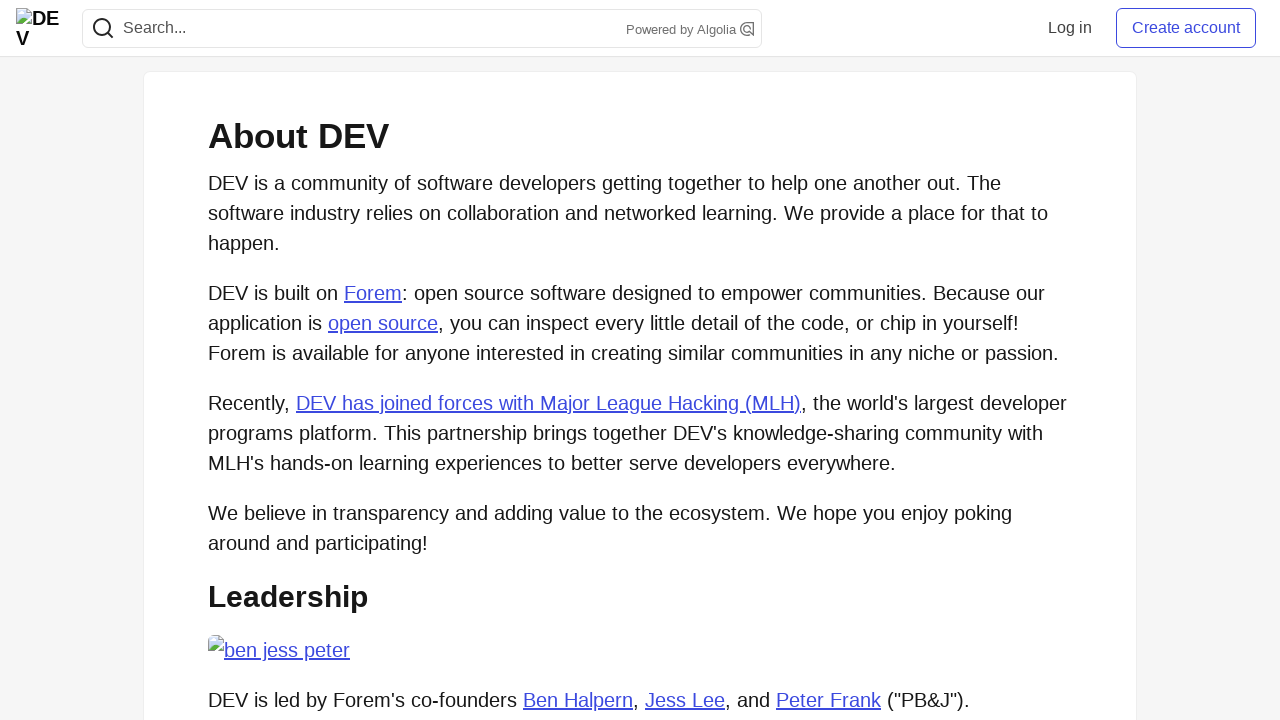

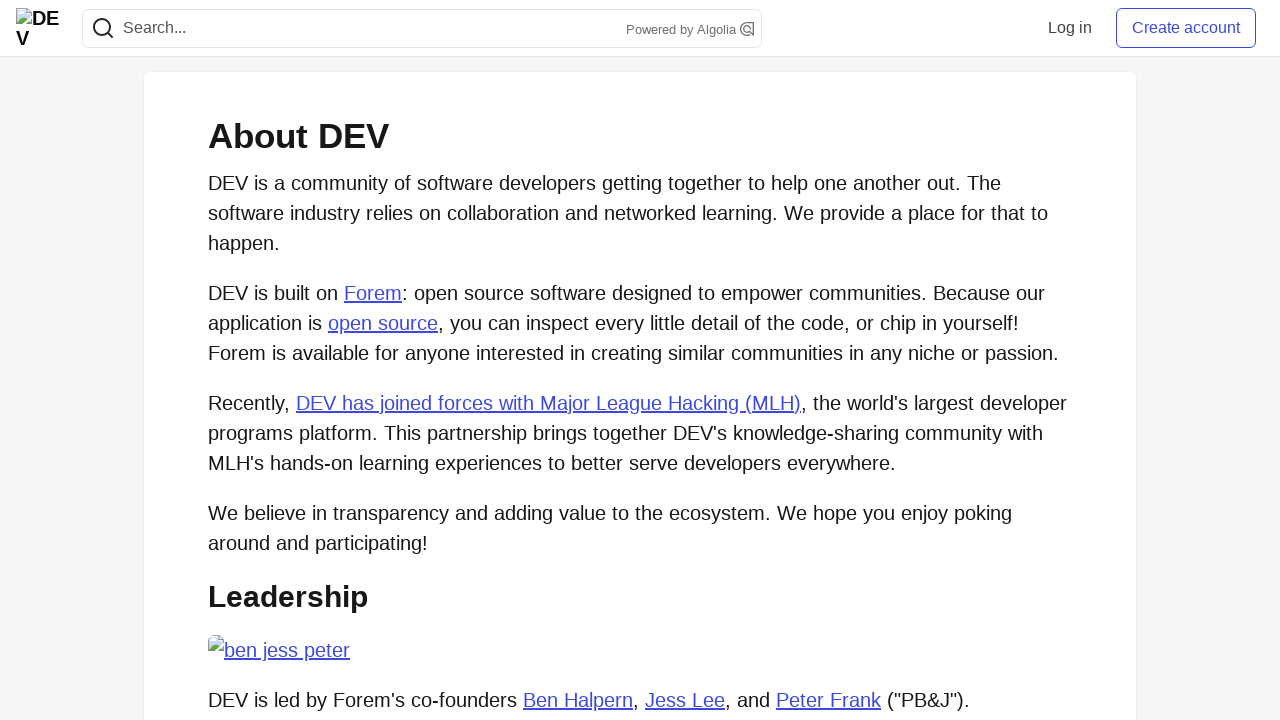